Tests checkbox functionality by counting checkboxes on the page, clicking a checkbox to select it, and then clicking again to deselect it

Starting URL: https://rahulshettyacademy.com/AutomationPractice/

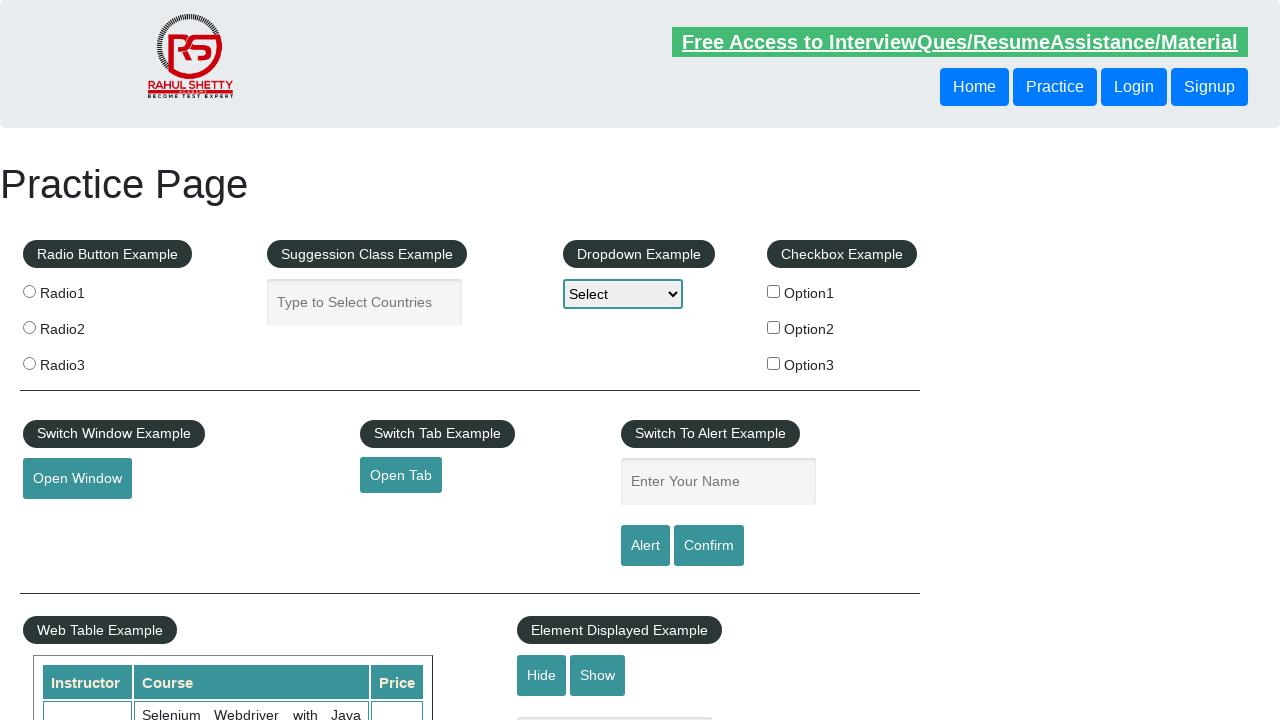

Counted 3 checkboxes on the page
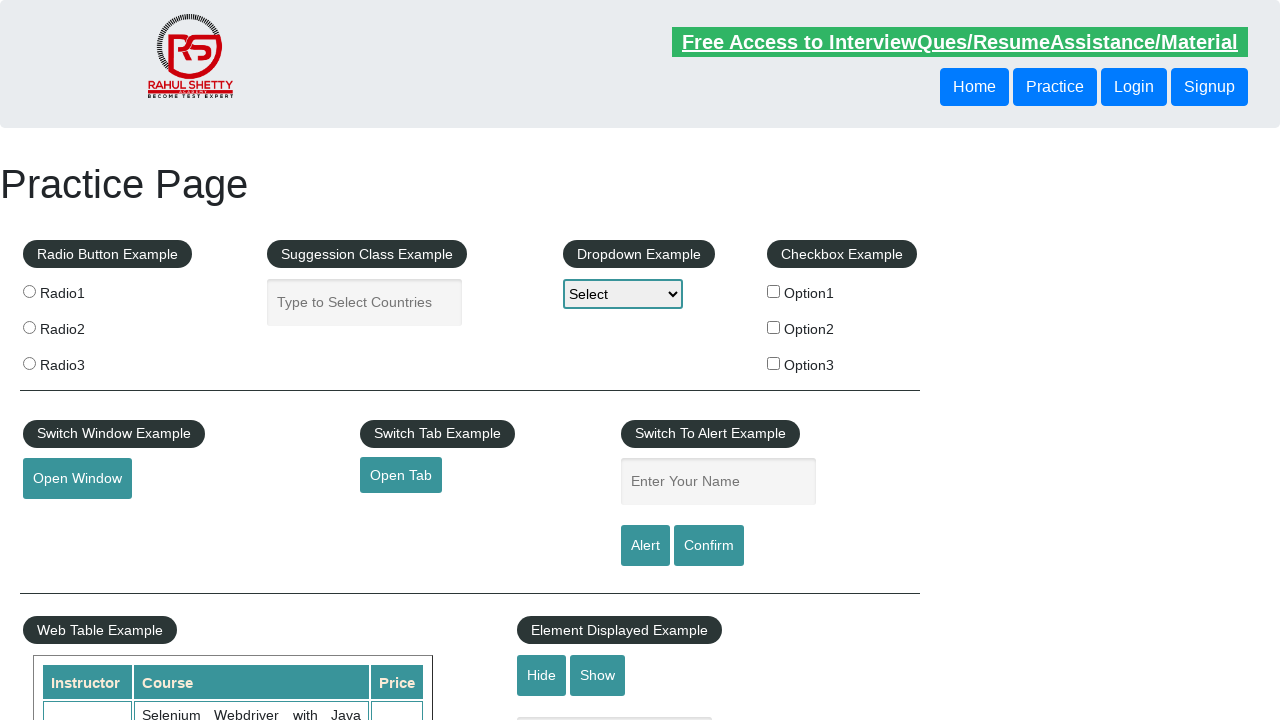

Clicked checkbox #checkBoxOption1 to select it at (774, 291) on #checkBoxOption1
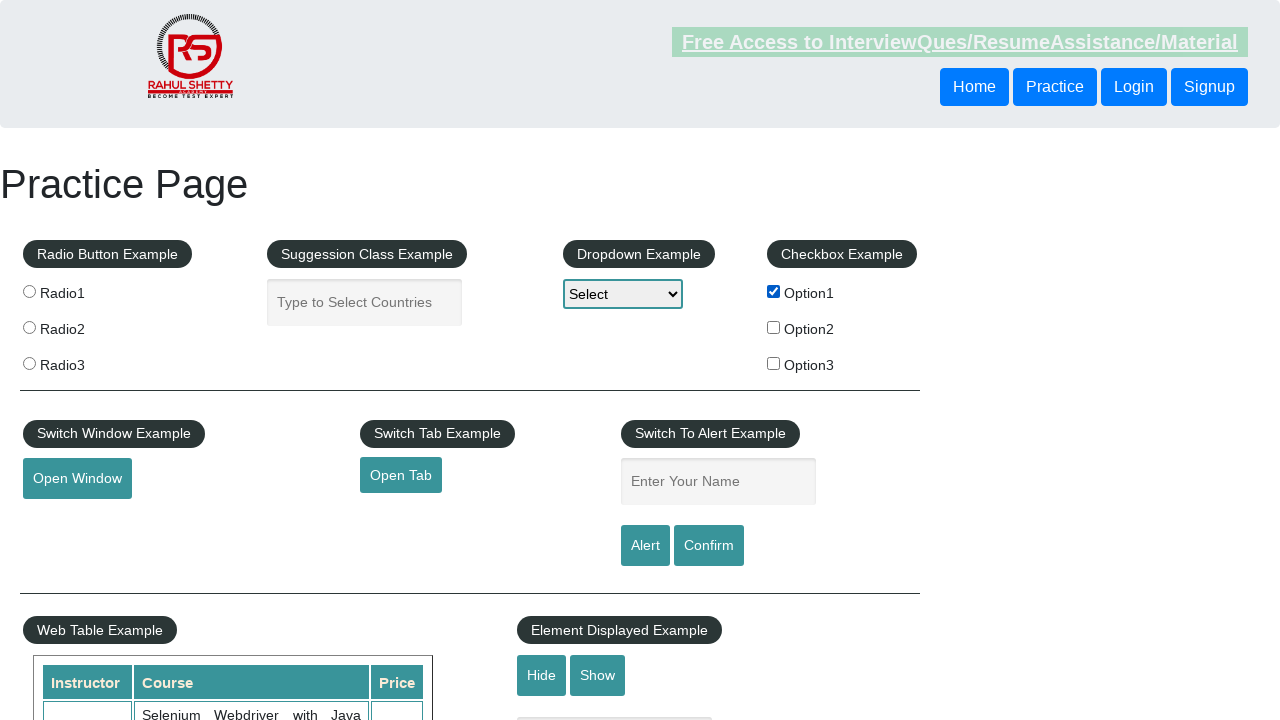

Verified checkbox #checkBoxOption1 is selected
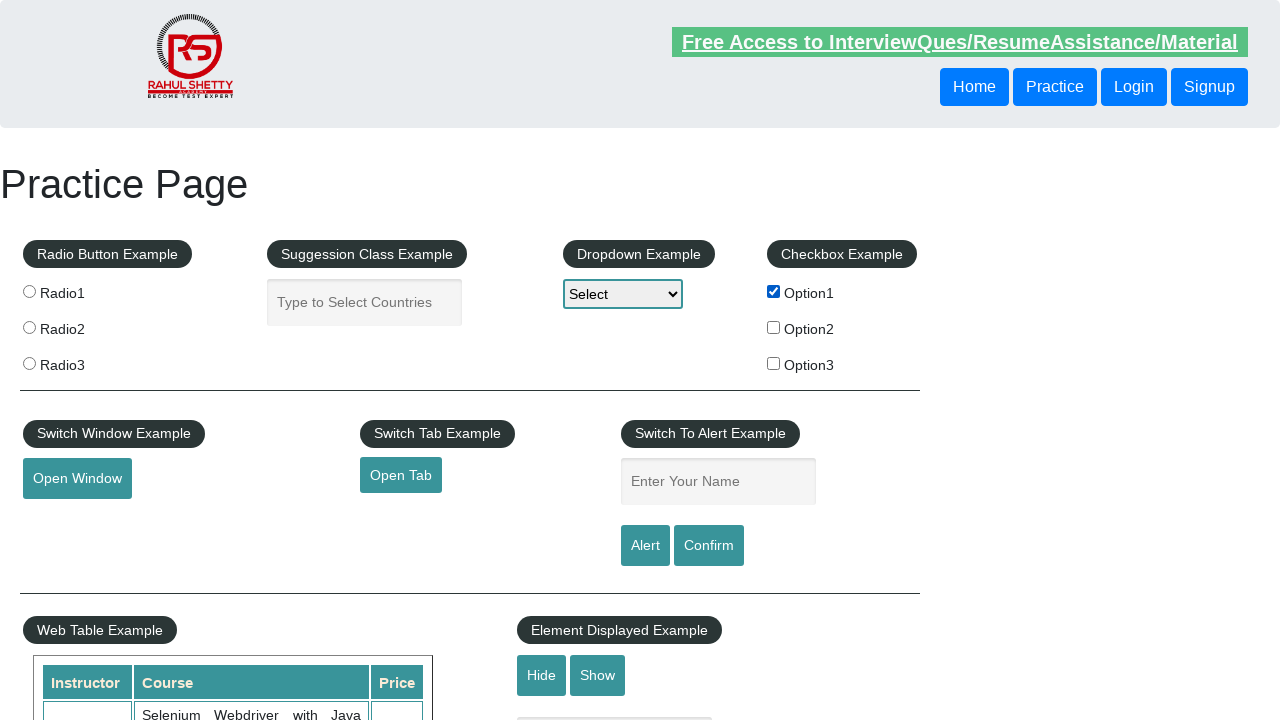

Clicked checkbox #checkBoxOption1 again to deselect it at (774, 291) on #checkBoxOption1
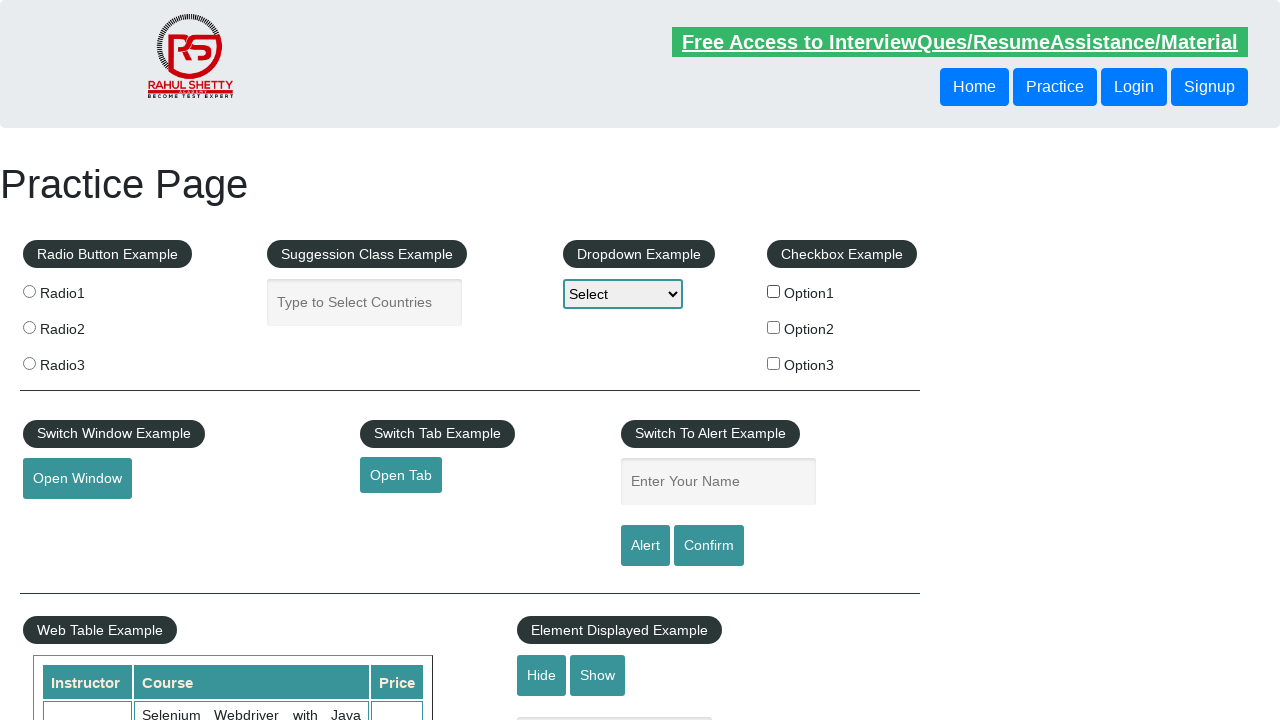

Verified checkbox #checkBoxOption1 is deselected
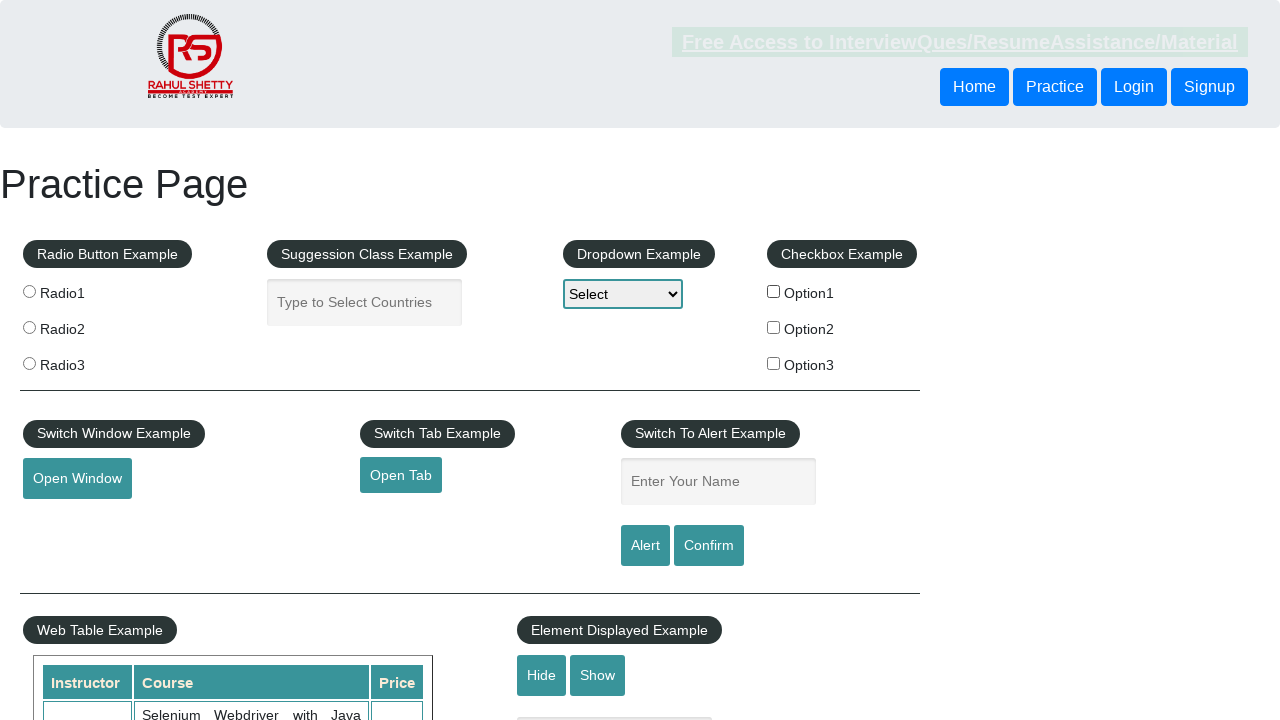

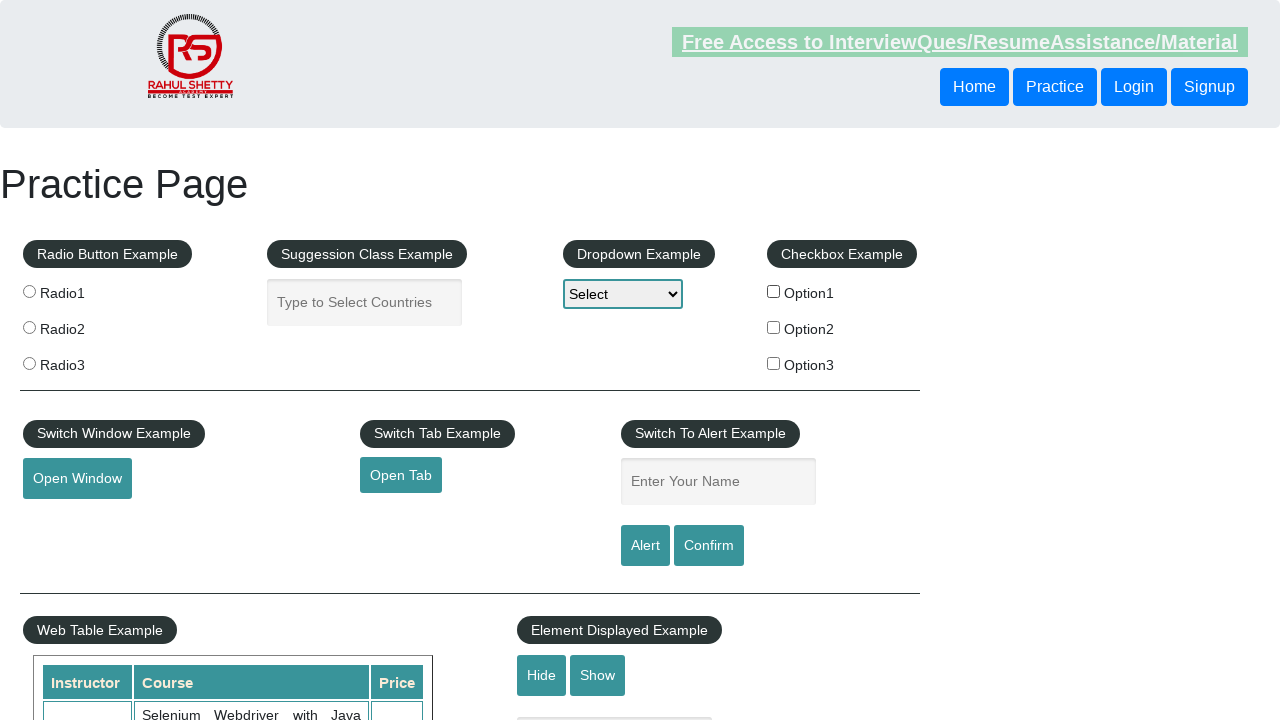